Tests a web table by verifying column headers, row counts, searching for specific data in table cells, and interacting with checkboxes and links within the table

Starting URL: http://seleniumpractise.blogspot.com/

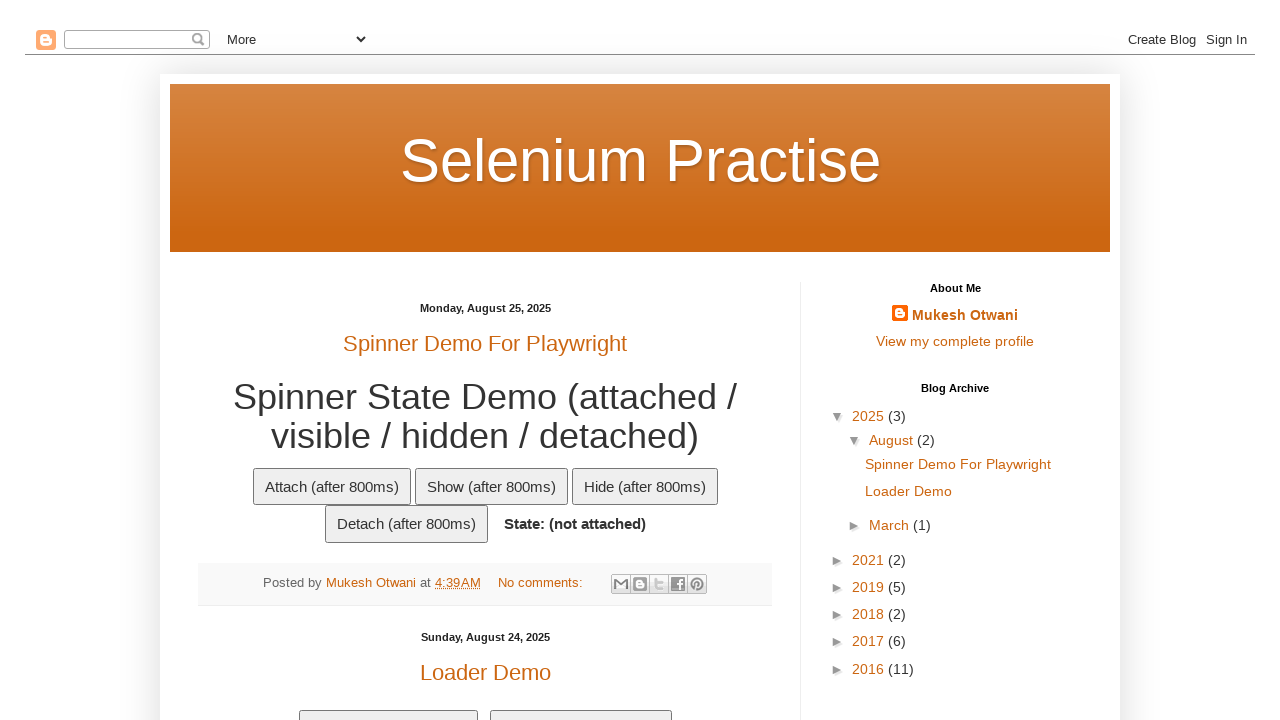

Located table headers
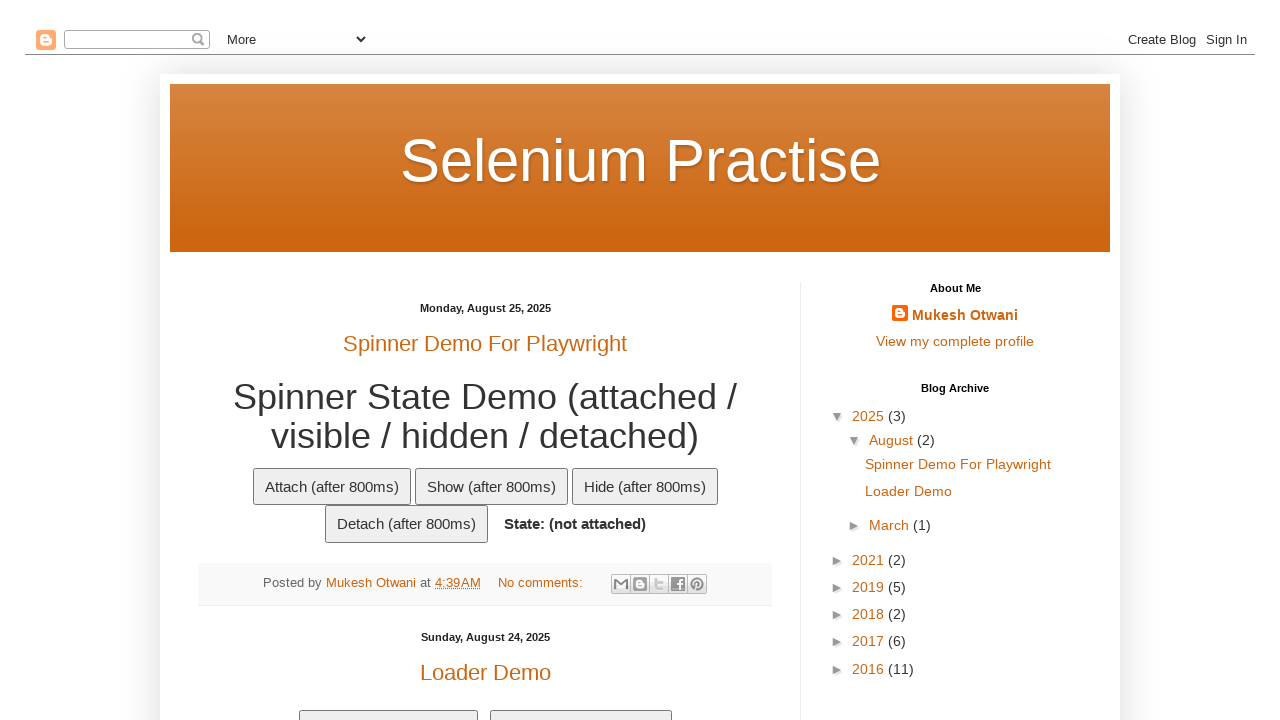

Verified table has 5 column headers
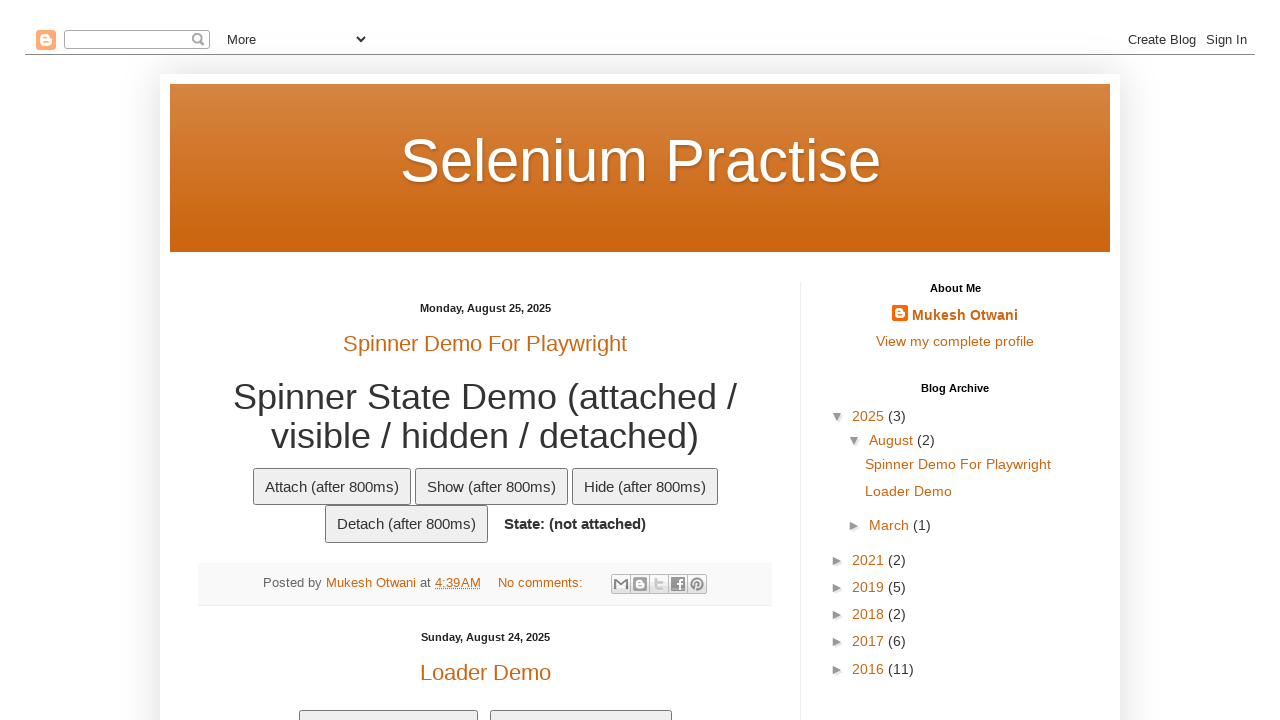

Searched for 'Country' header in table columns
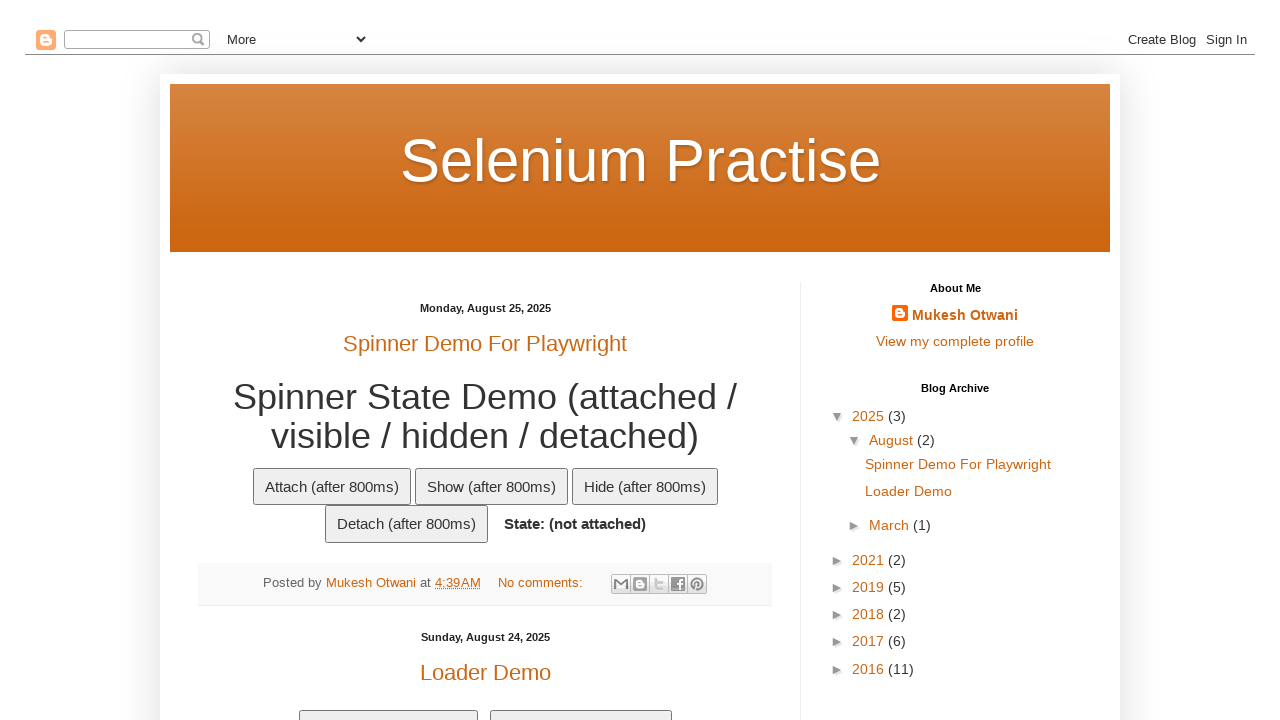

Confirmed 'Country' header exists in table
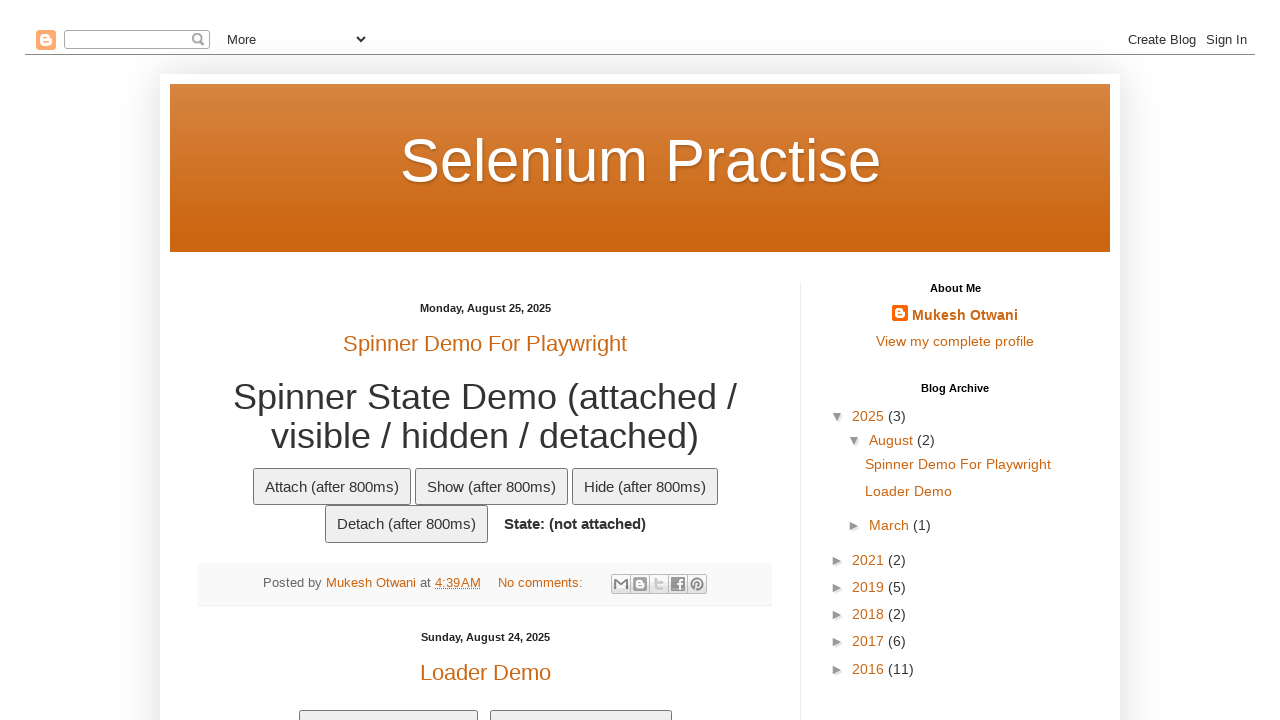

Located all table rows
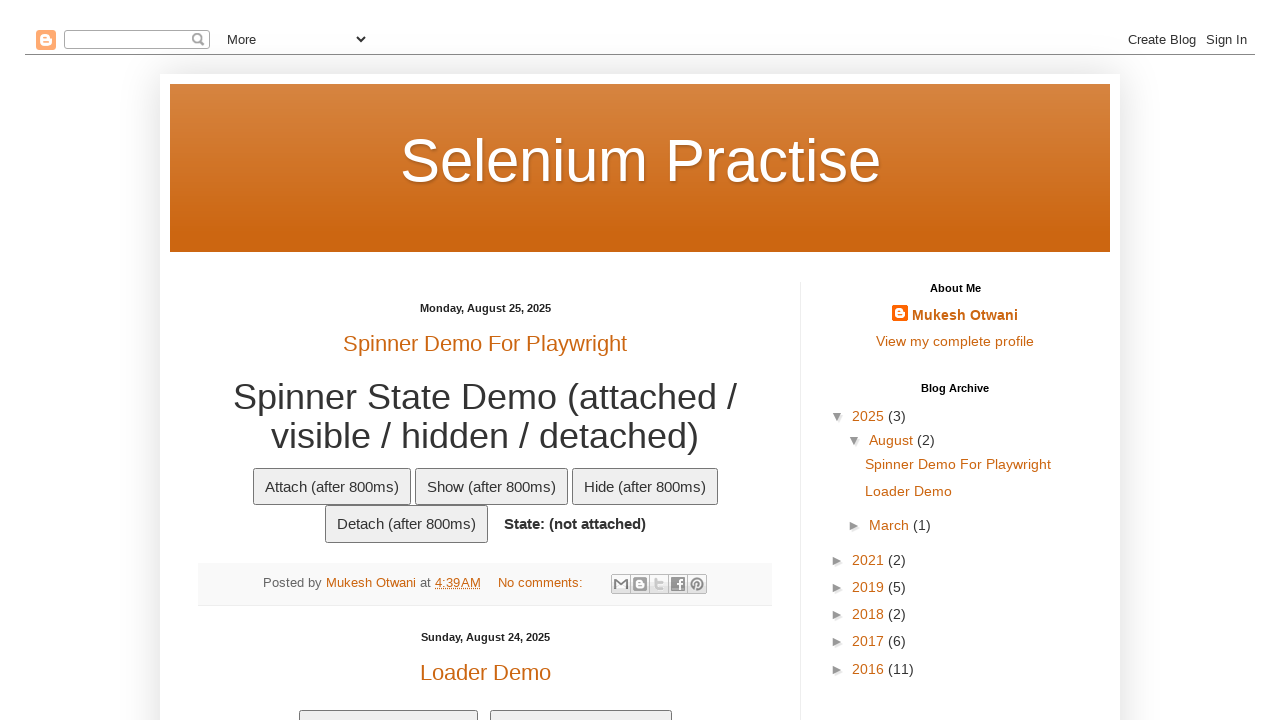

Verified table contains 7 rows
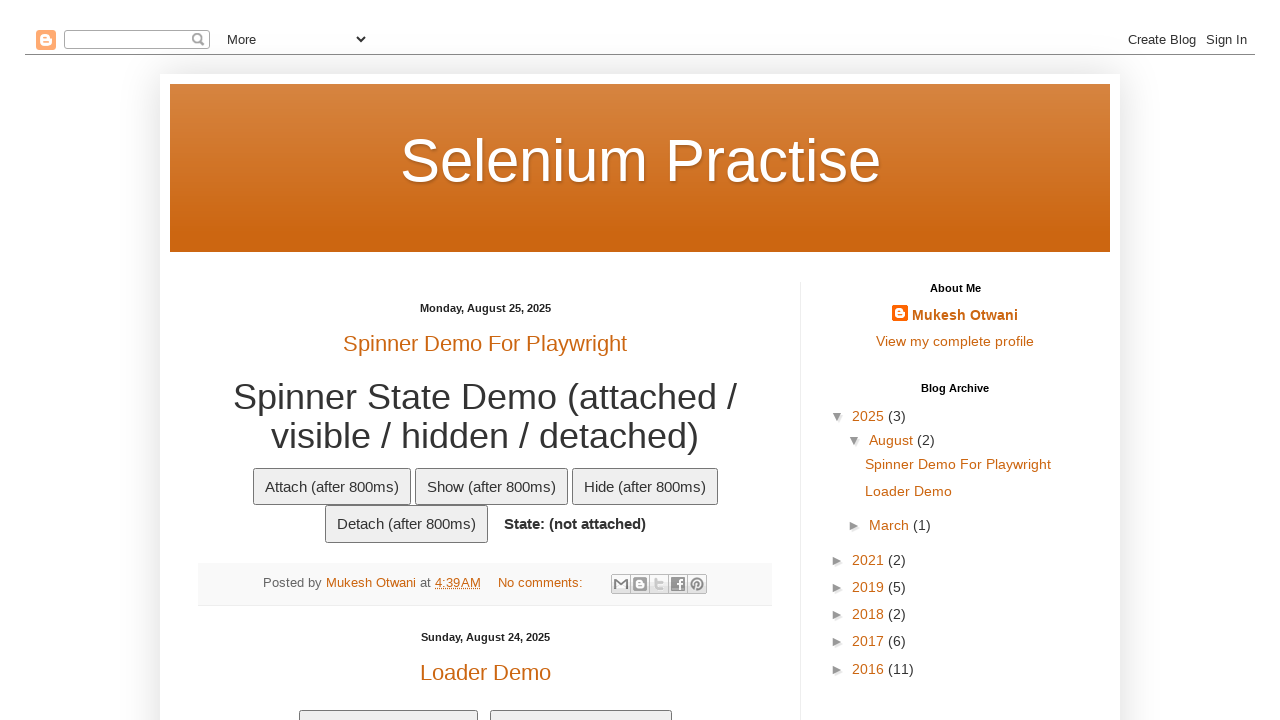

Located all table cells
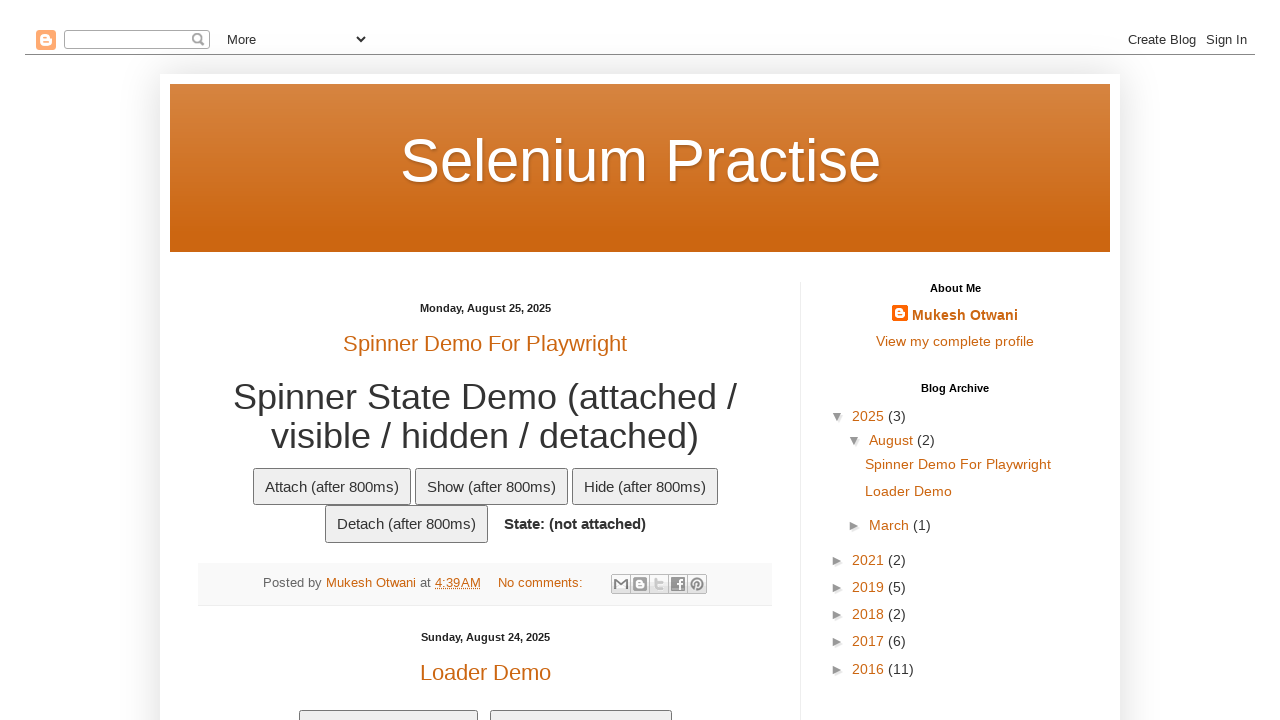

Searched for 'Ola' in table data
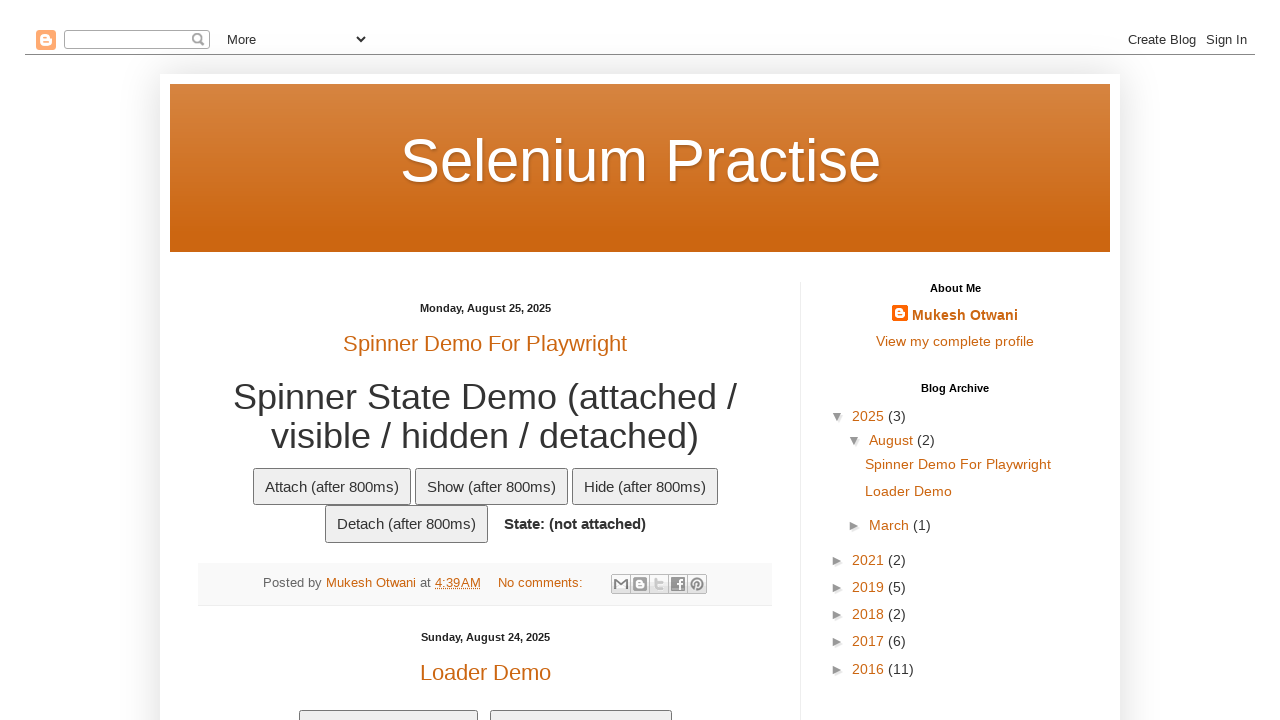

Confirmed 'Ola' record exists in table
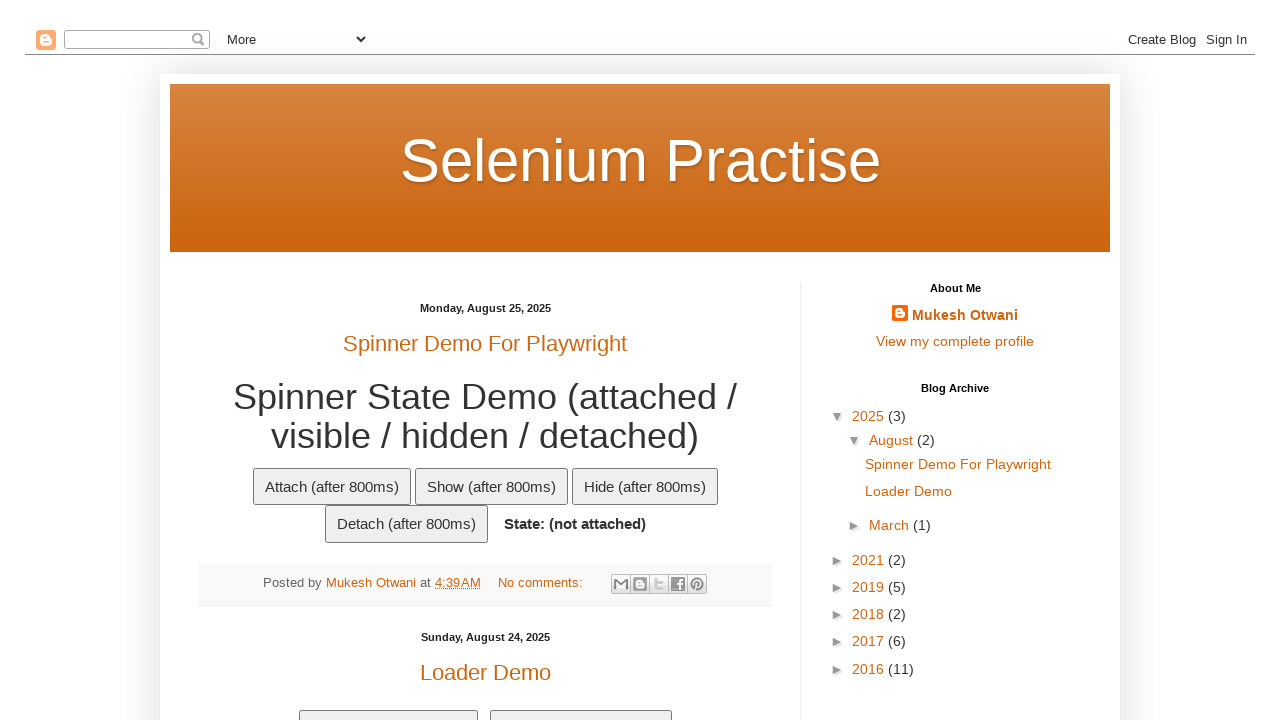

Located company name column (column 2)
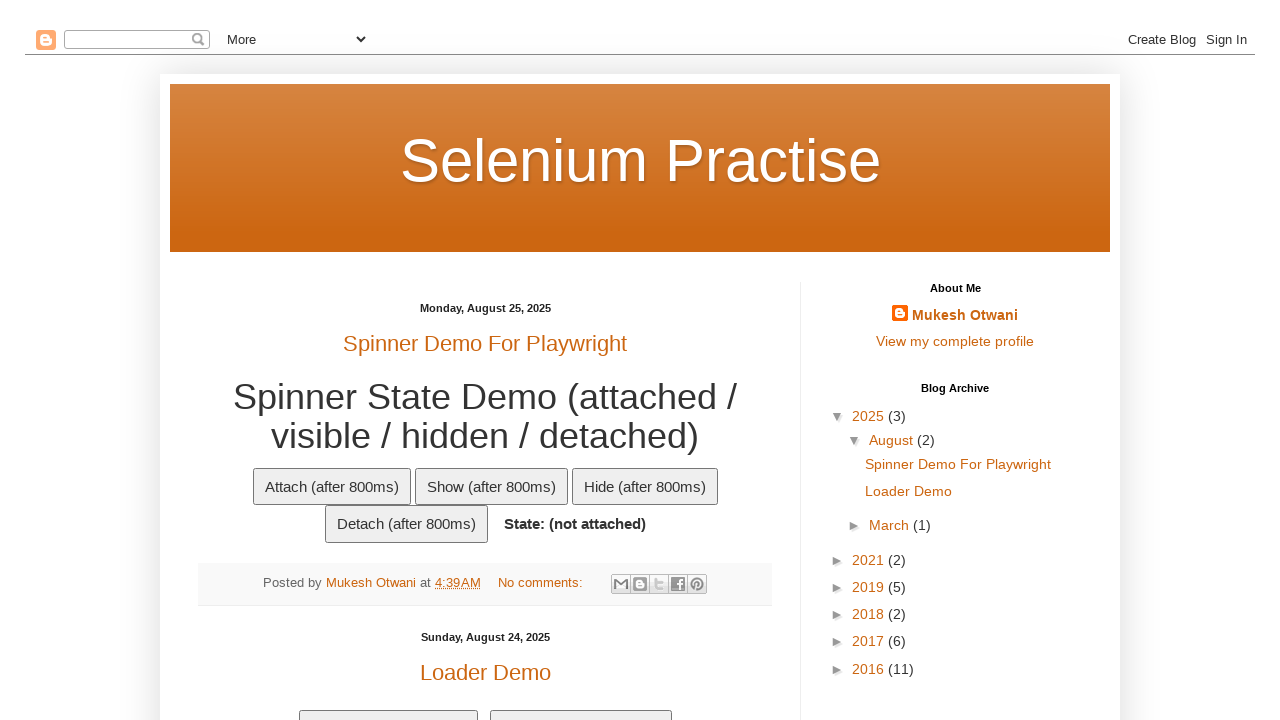

Searched for 'Java' in company names column
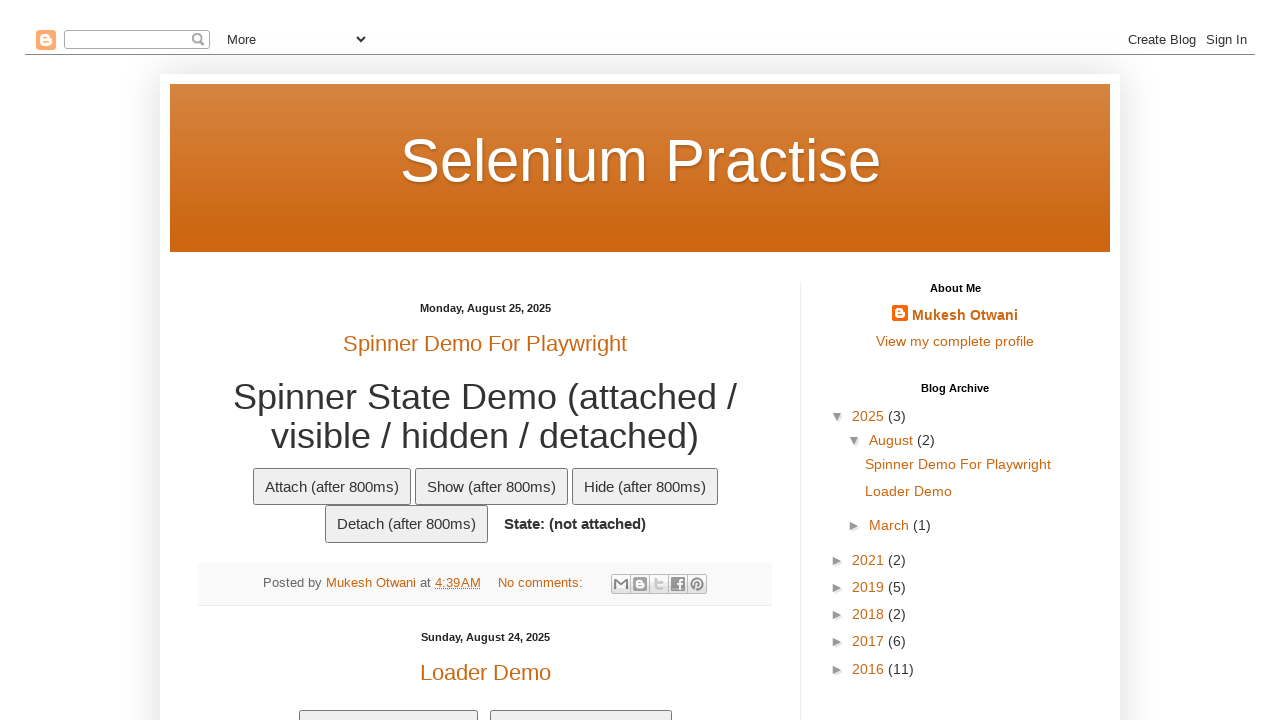

Confirmed 'Java' company exists in table
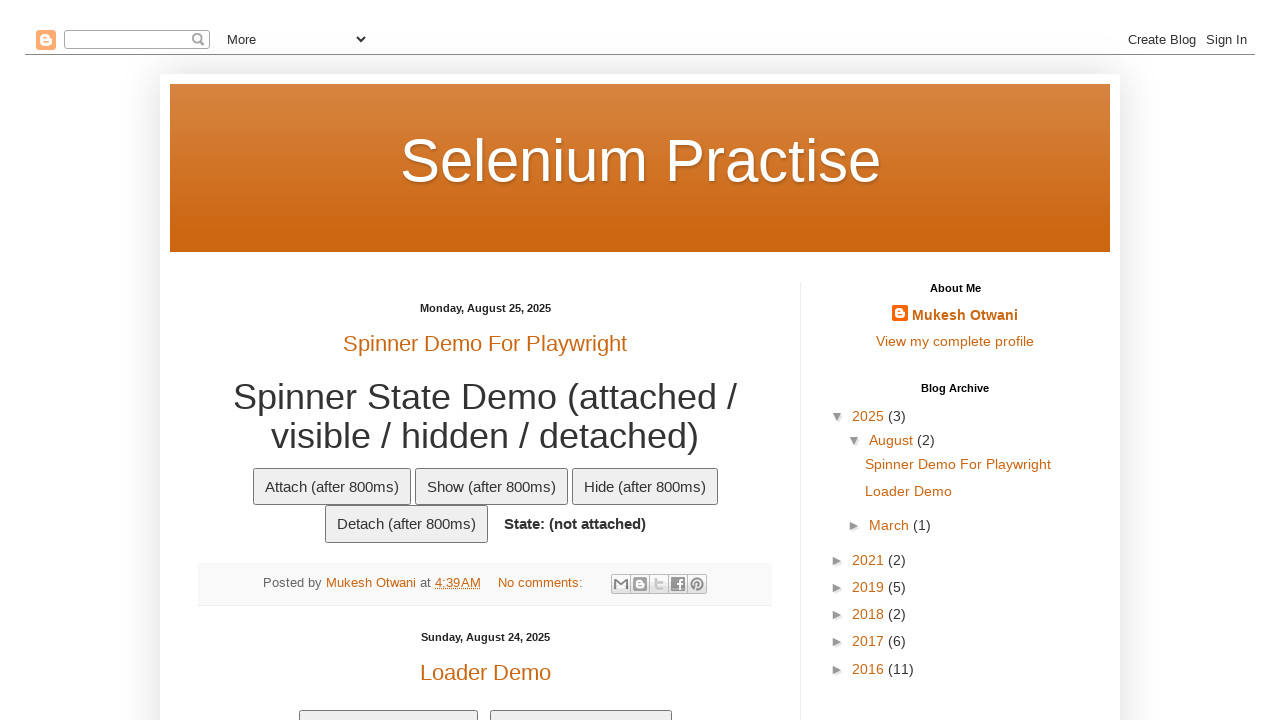

Clicked checkbox for Selenium company at (208, 361) on xpath=//td[text()='Selenium']//preceding-sibling::td//input
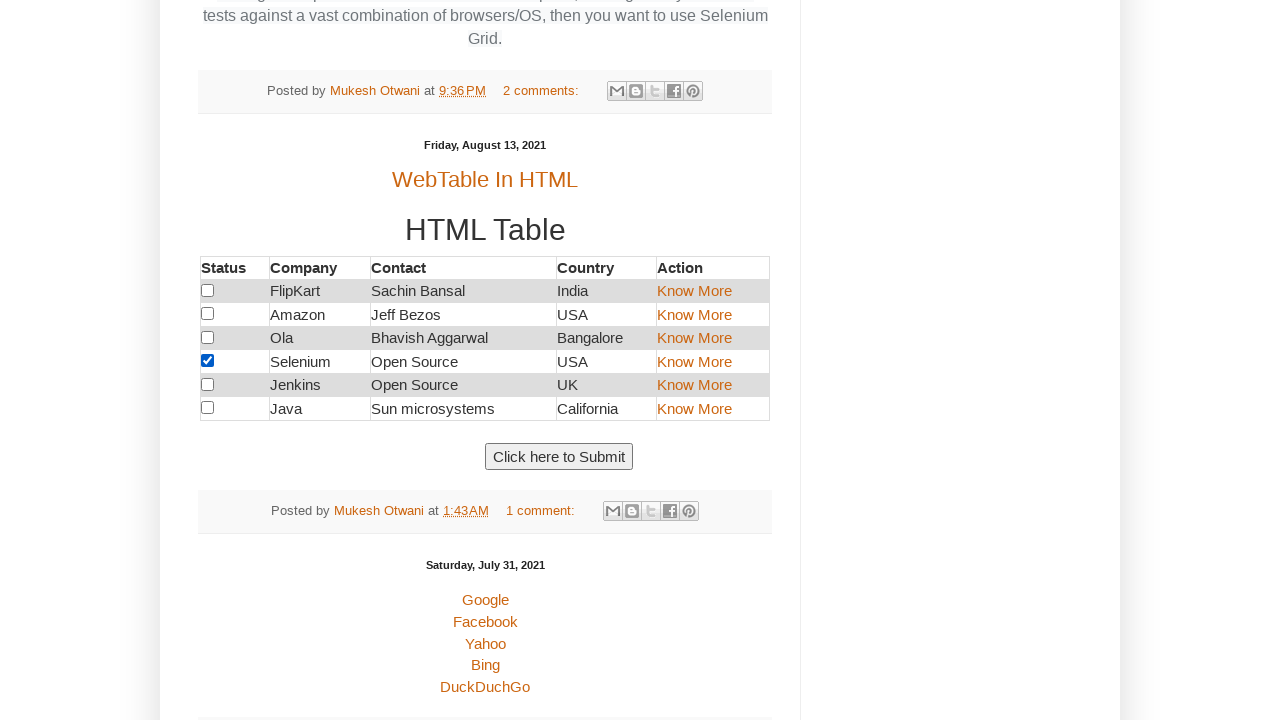

Clicked 'Know More' link for Ola company at (694, 338) on xpath=//td[text()='Ola']//following-sibling::td[3]//a
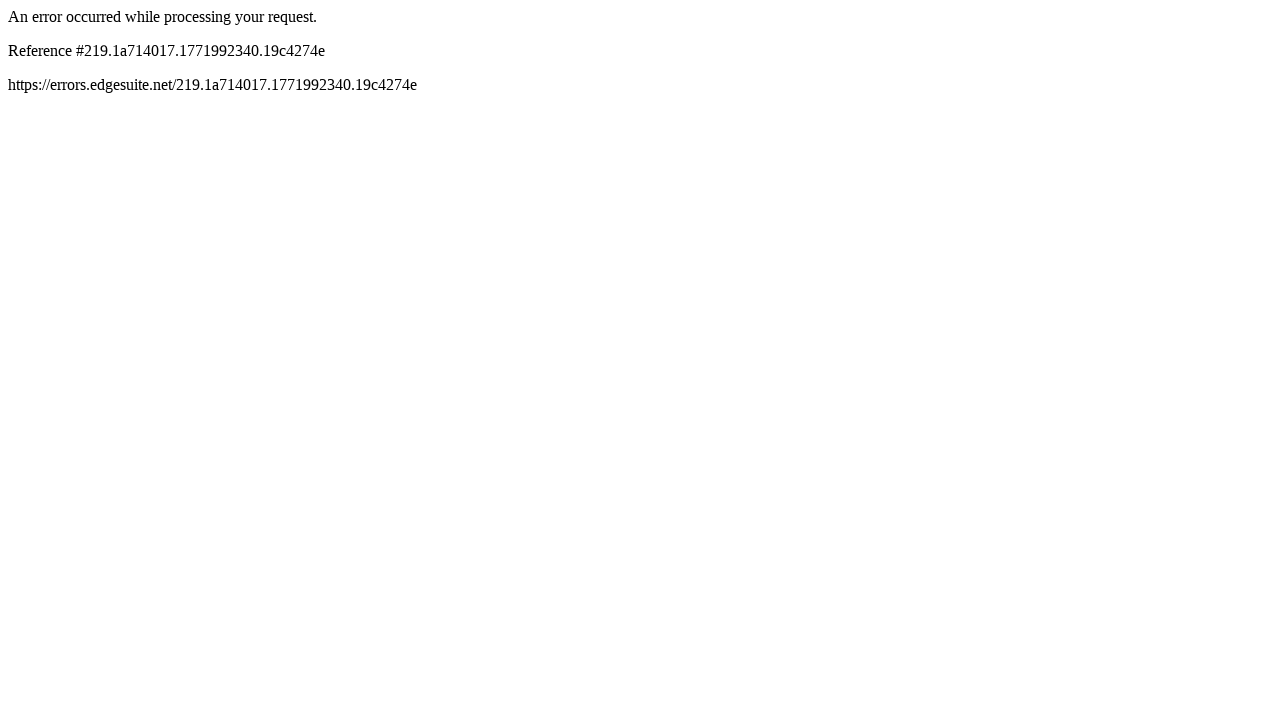

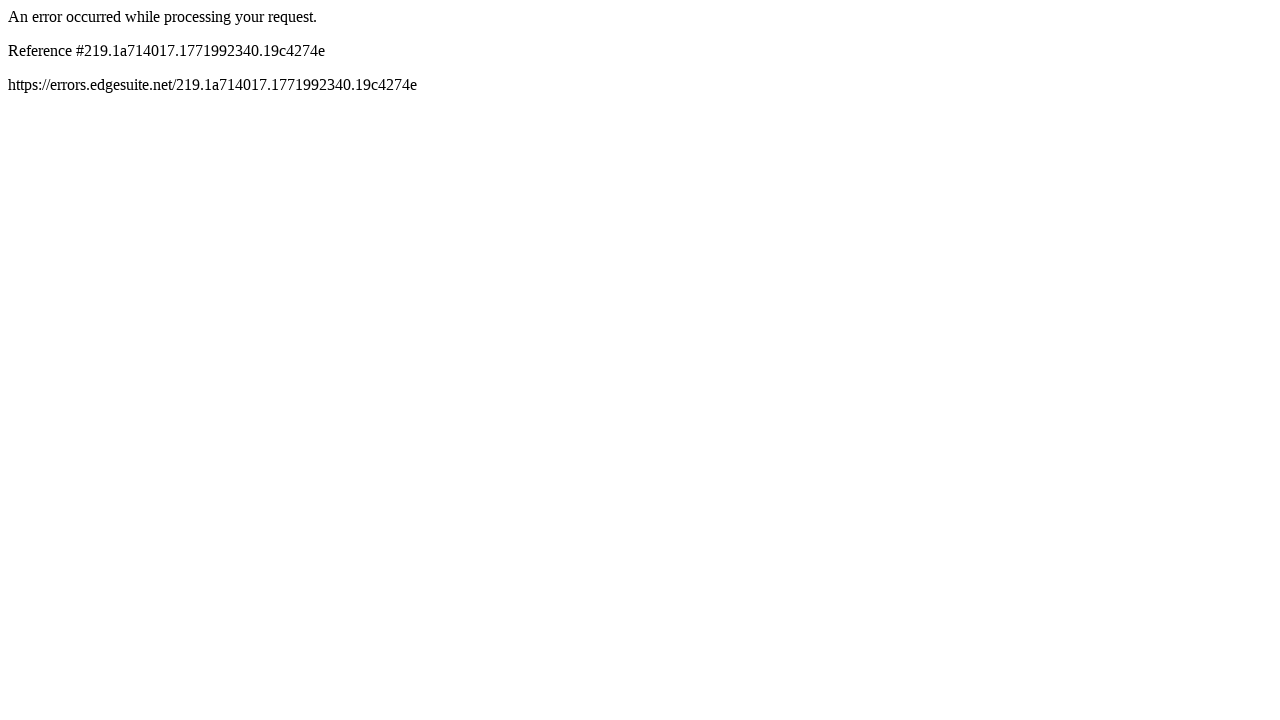